Tests mouse hover functionality by navigating to AJIO shopping site and hovering over the MEN navigation link to trigger a dropdown/hover effect

Starting URL: https://www.ajio.com/shop/men

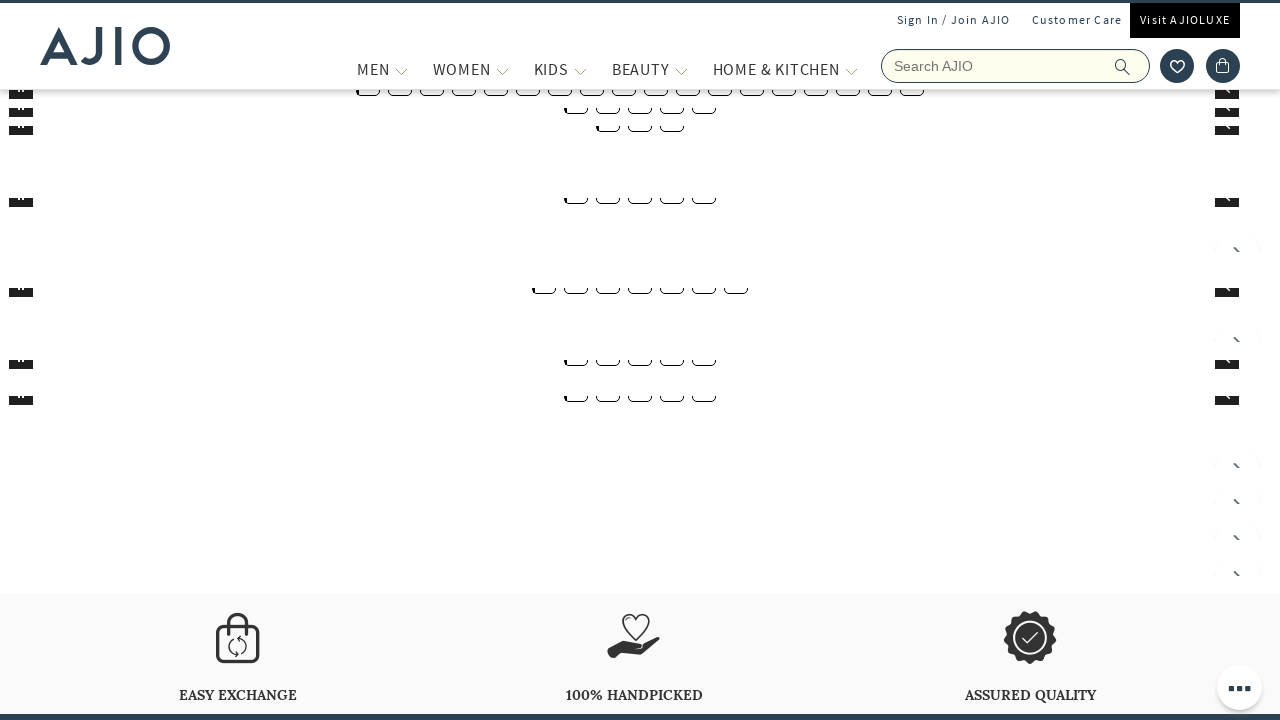

Located the MEN navigation link element
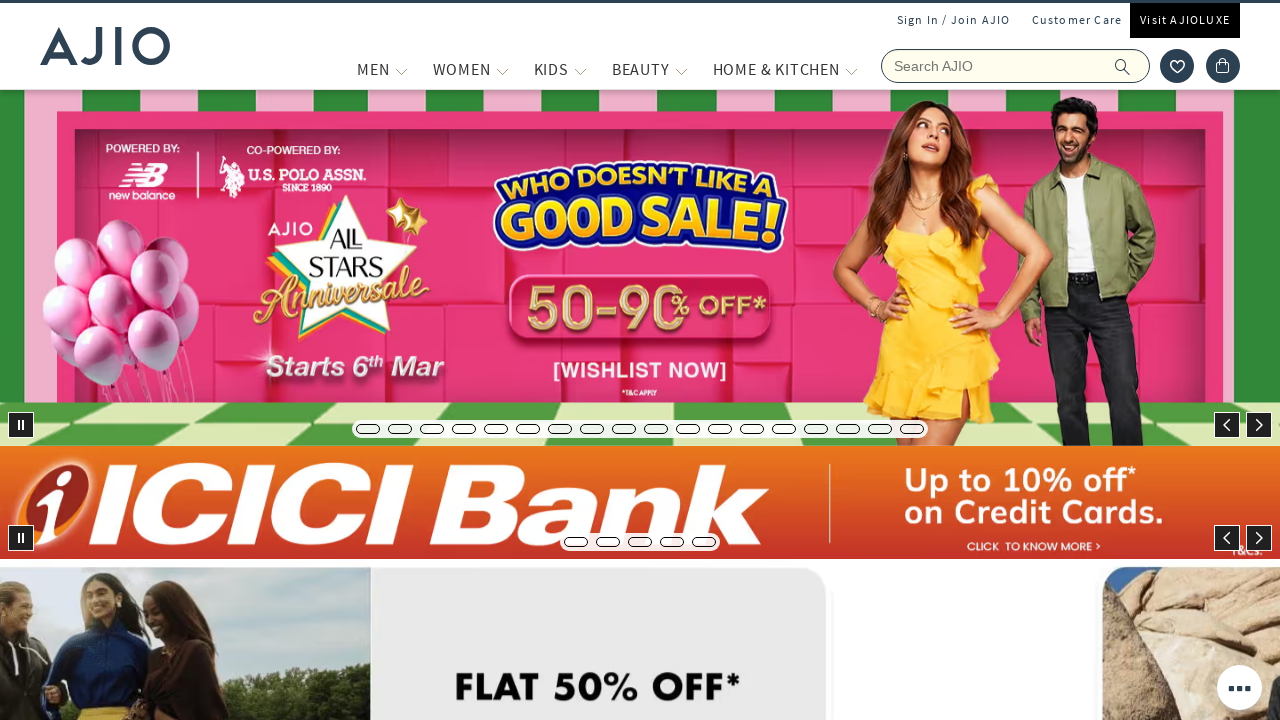

Hovered over the MEN navigation link to trigger dropdown effect at (373, 69) on a:has-text('MEN') >> nth=0
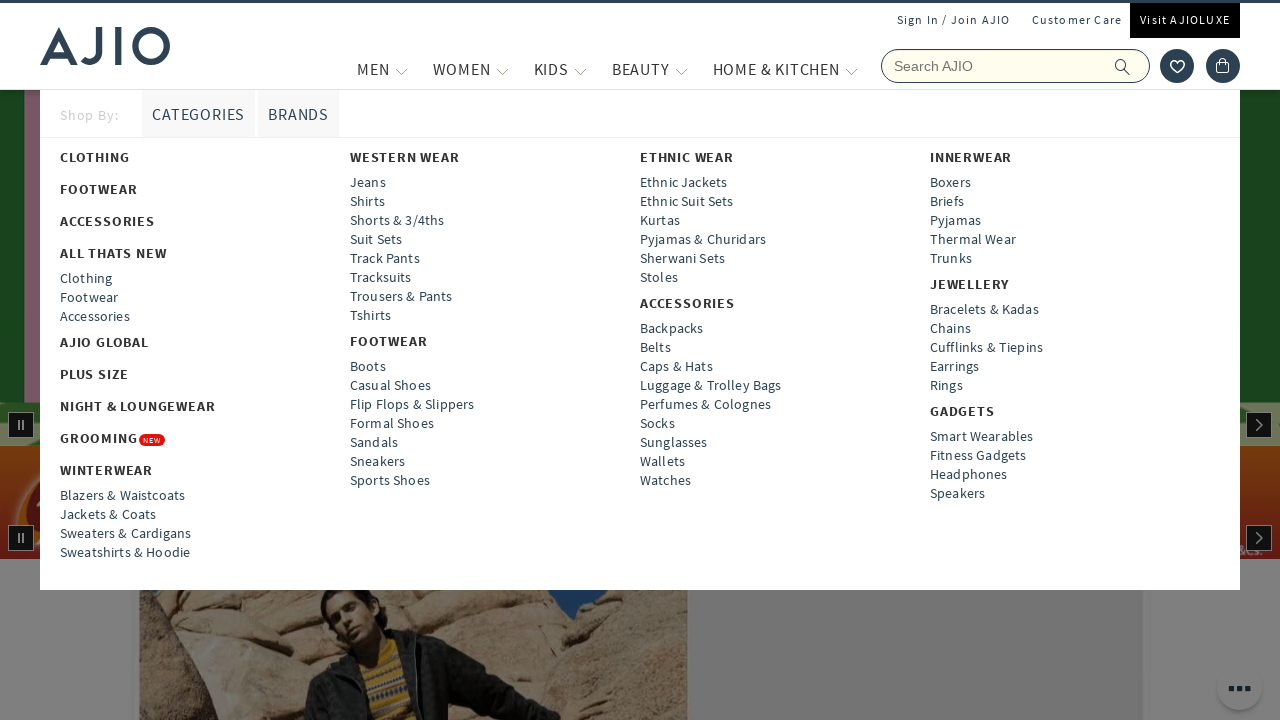

Waited 2 seconds to observe the hover effect and dropdown menu
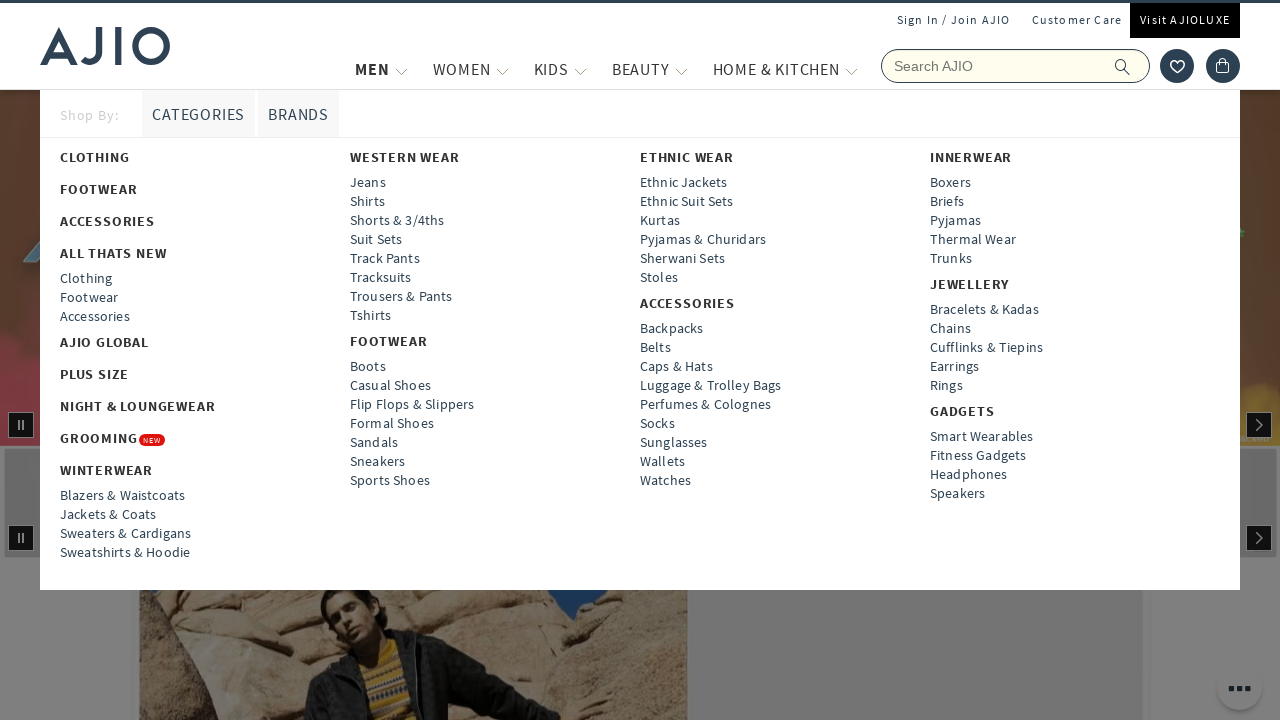

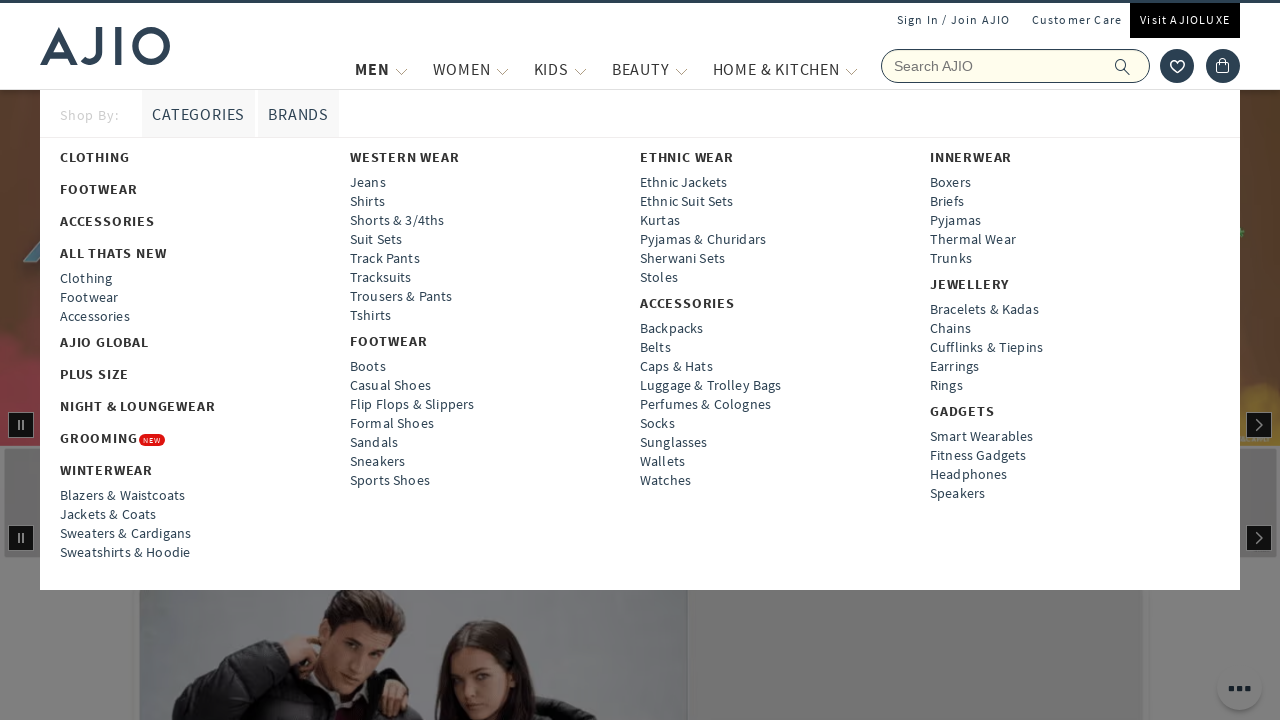